Tests radio button functionality on a practice automation page by finding radio buttons, checking their display/enabled/selected states, clicking one, and verifying it becomes selected.

Starting URL: https://www.rahulshettyacademy.com/AutomationPractice/

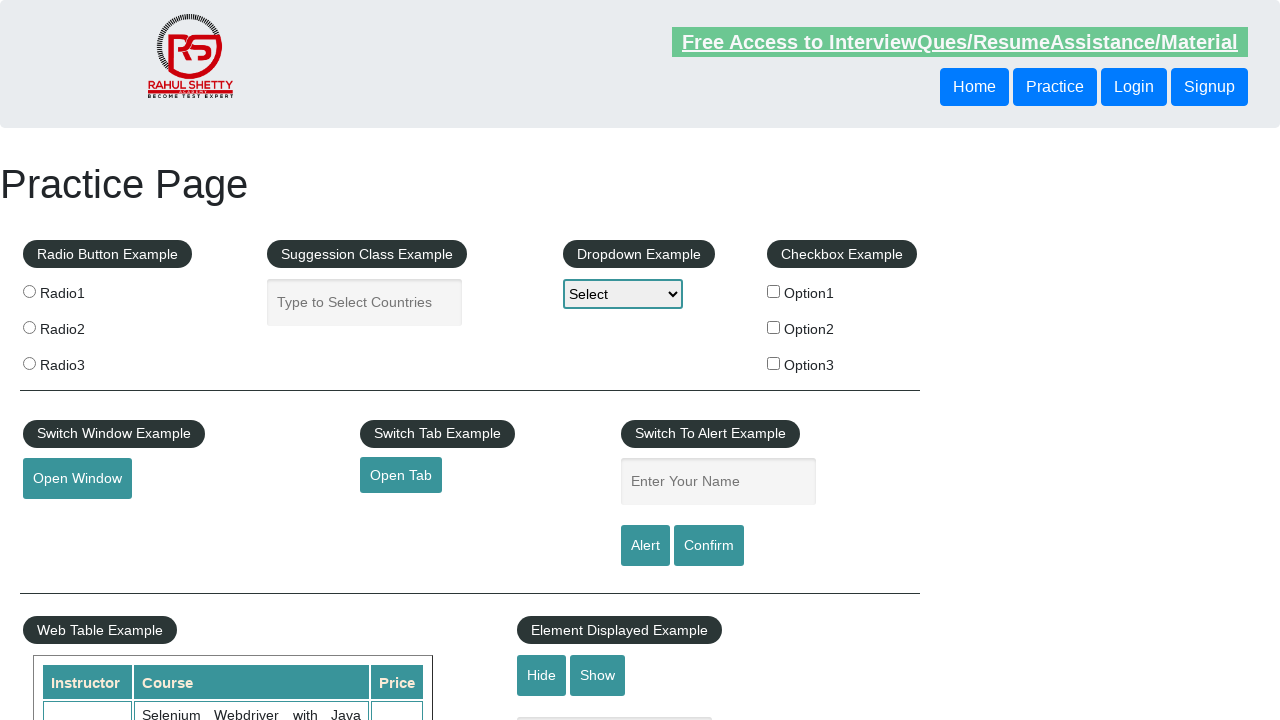

Waited 3 seconds for page to load
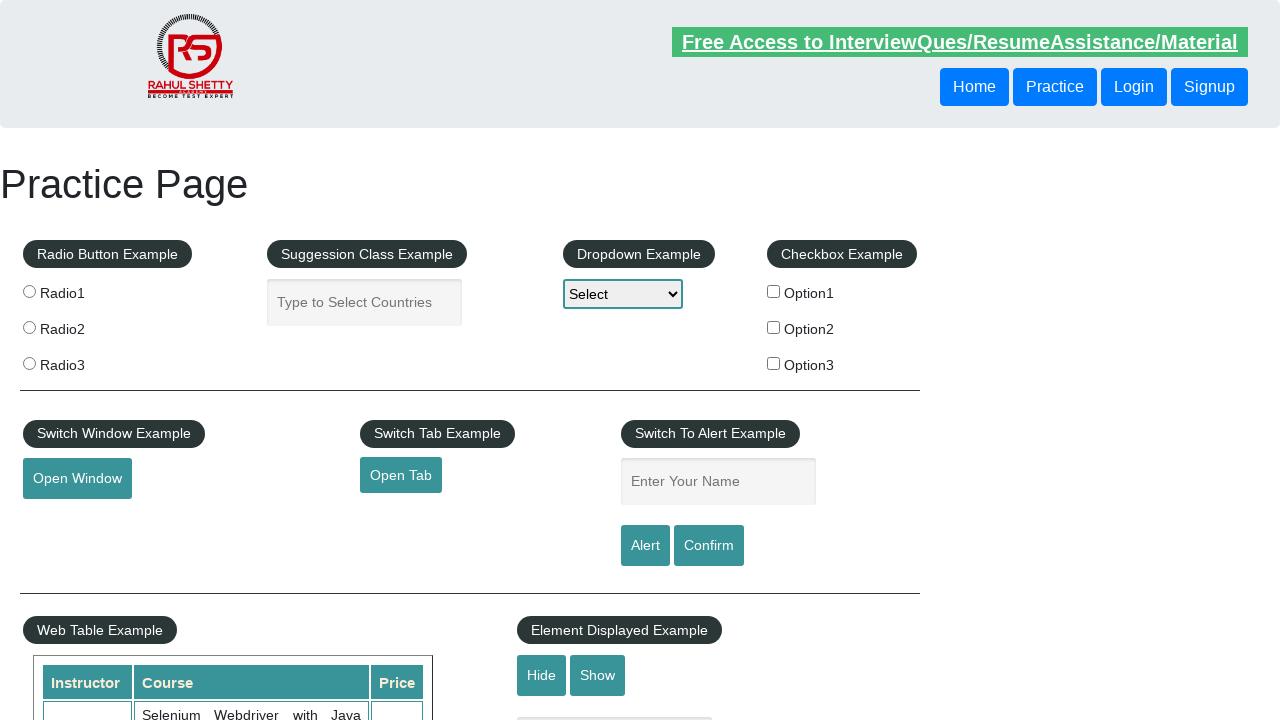

Located all radio buttons with name containing 'radioButton'
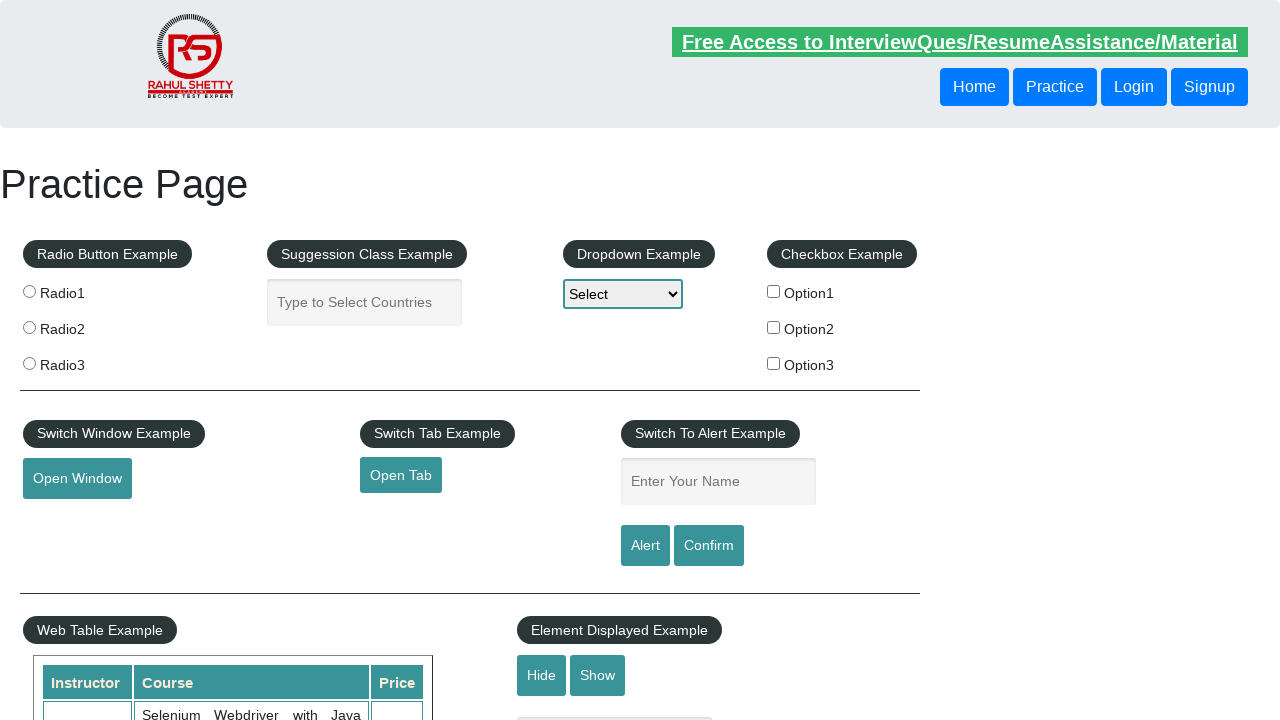

Found 3 radio buttons
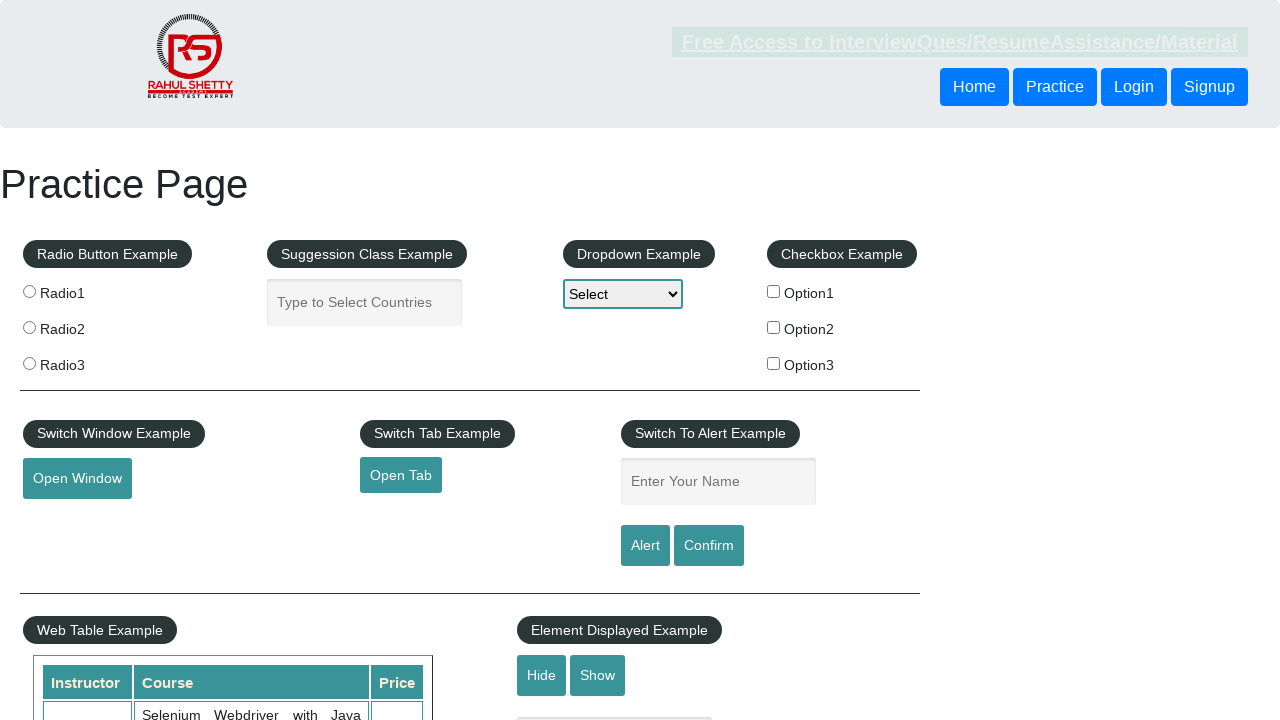

Checked if first radio button is visible
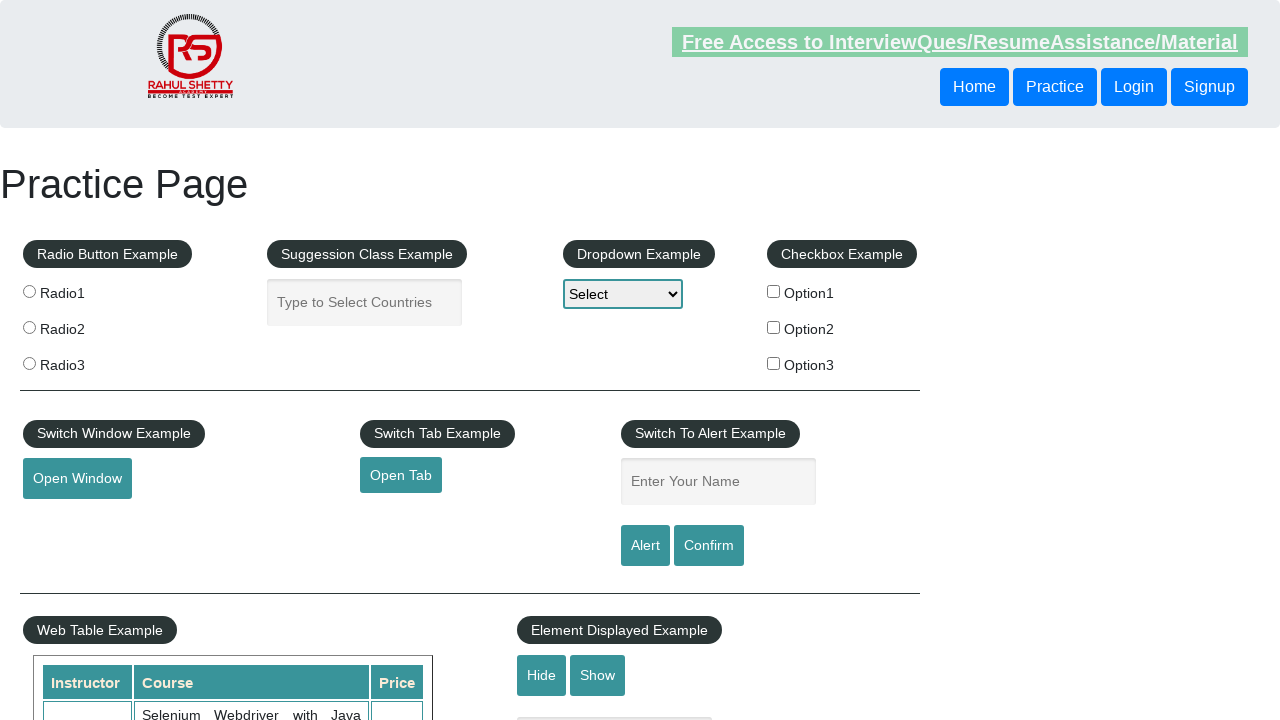

Checked if third radio button is enabled
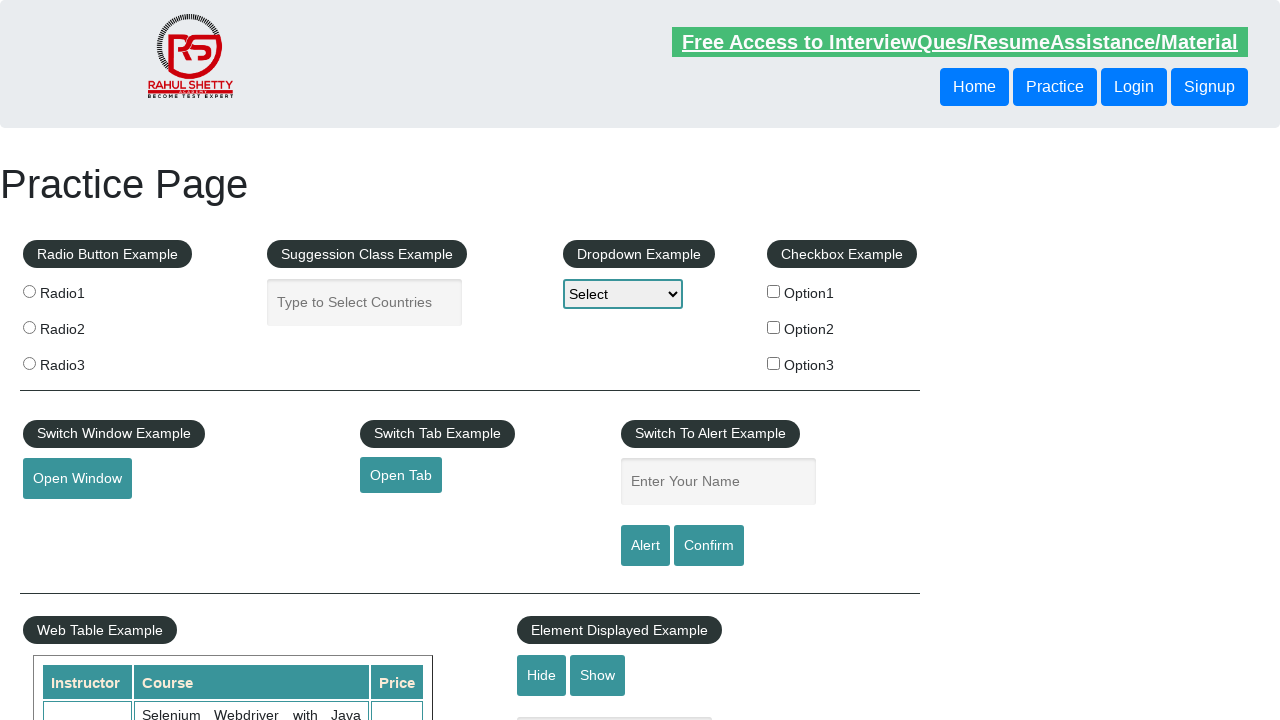

Checked if second radio button is selected
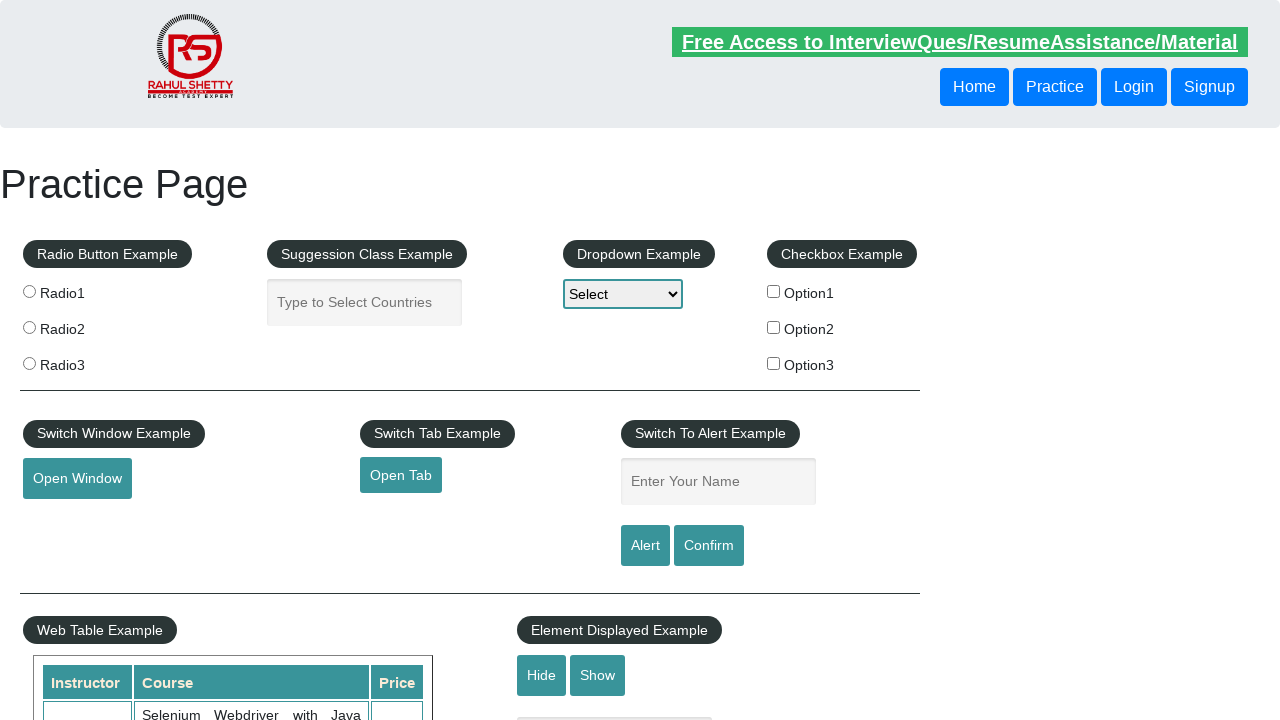

Waited 3 seconds before clicking radio button
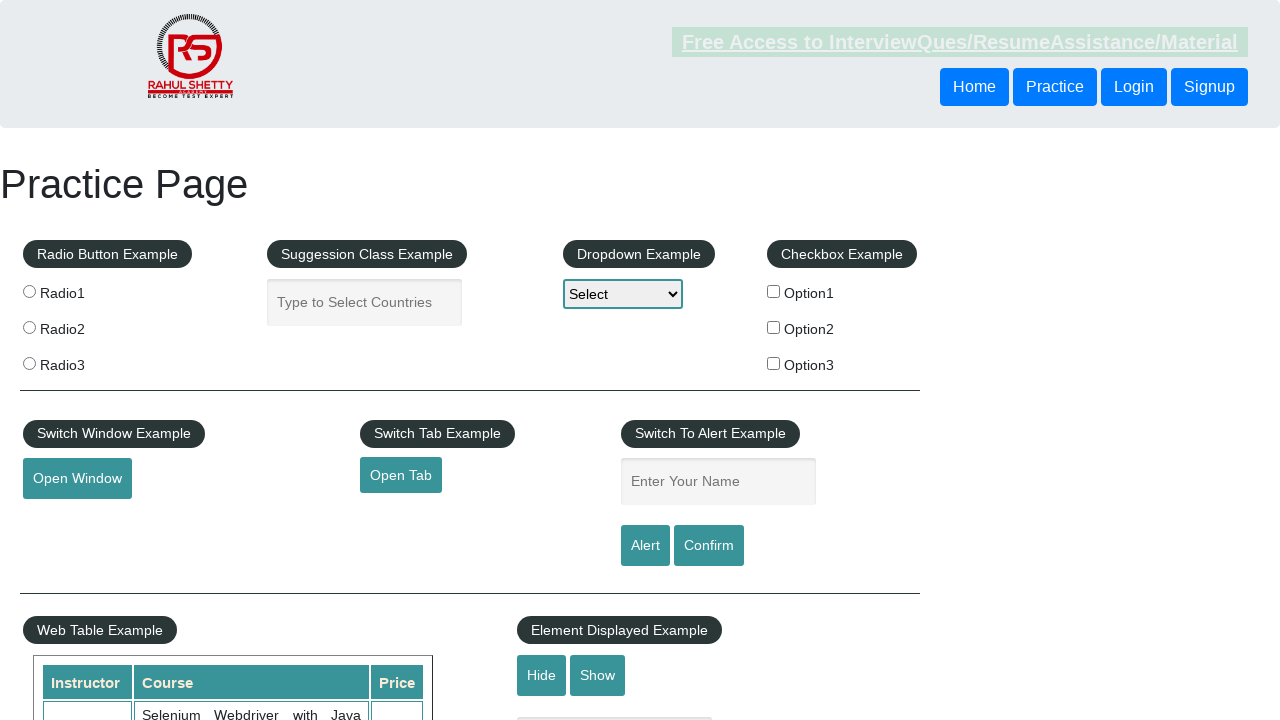

Clicked the first radio button at (29, 291) on xpath=//input[contains(@name,'radioButton')] >> nth=0
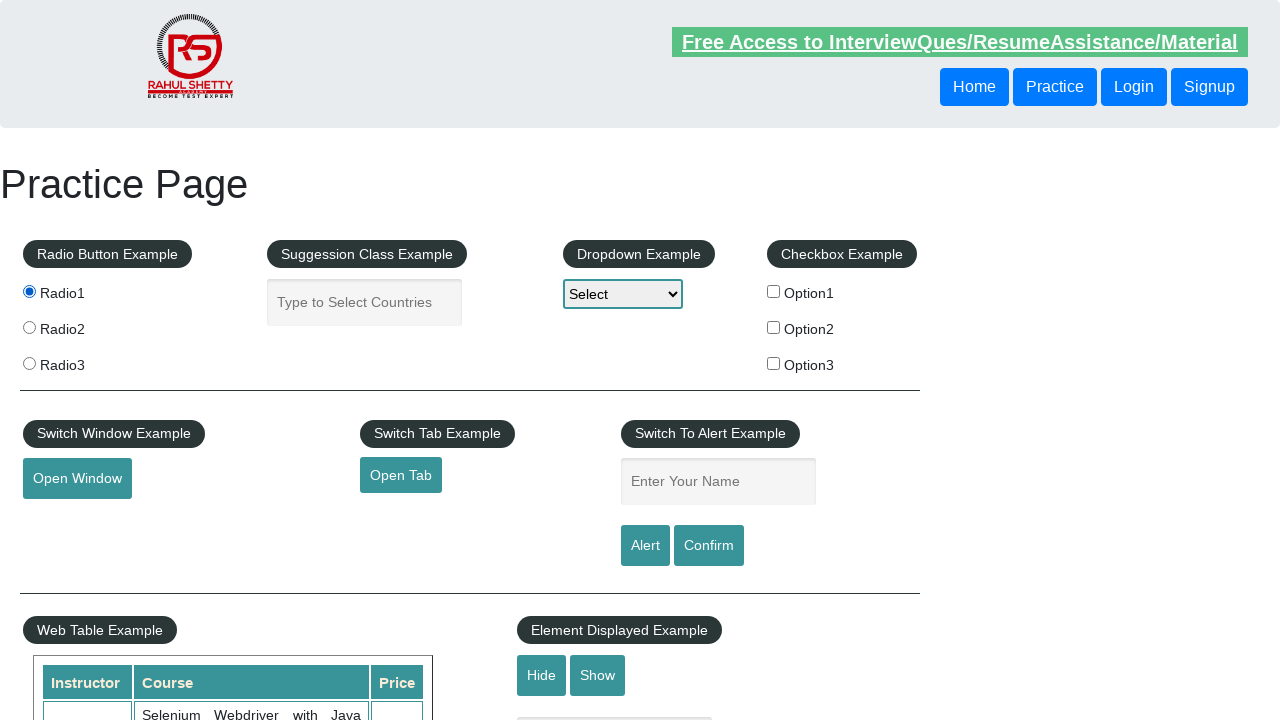

Waited 3 seconds after clicking radio button
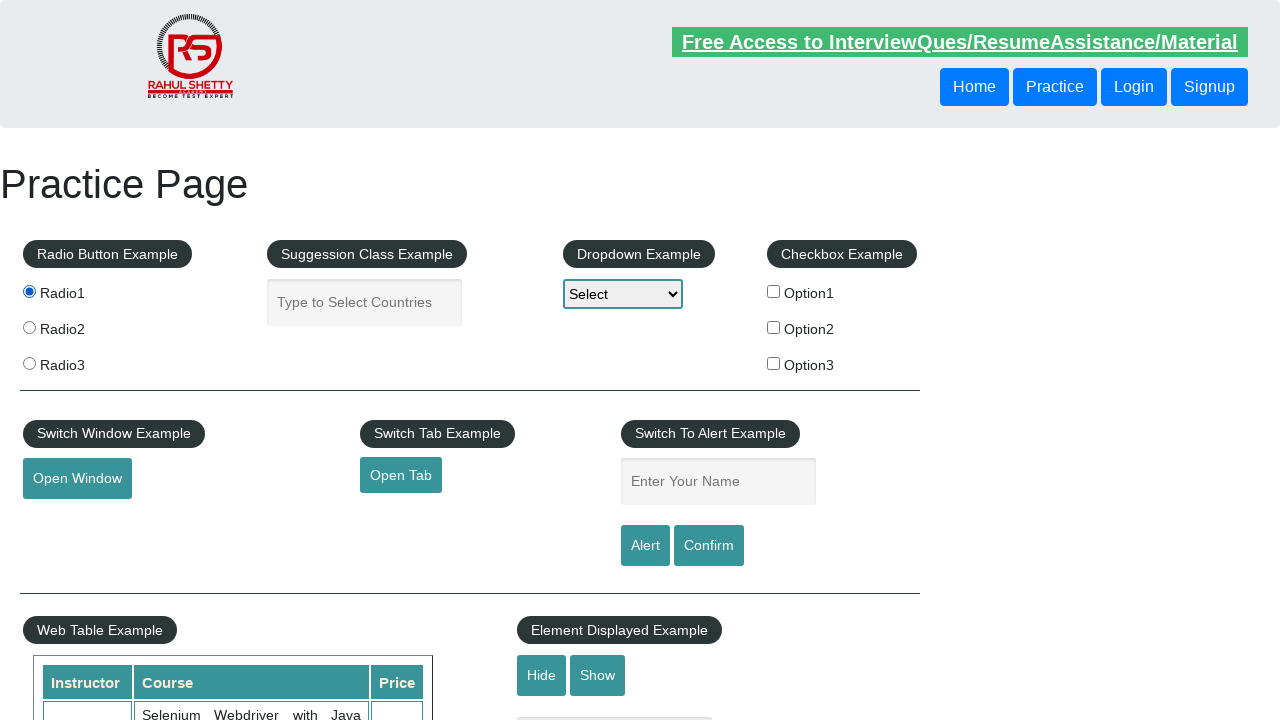

Verified that first radio button is now selected
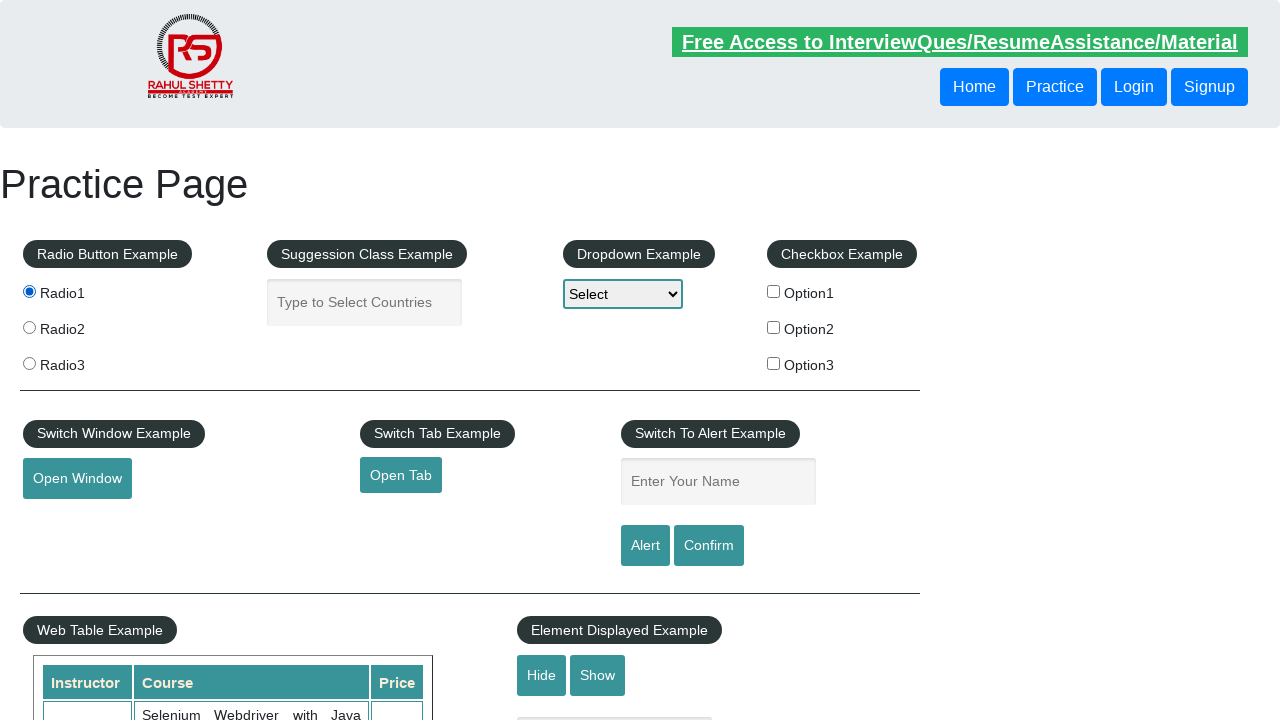

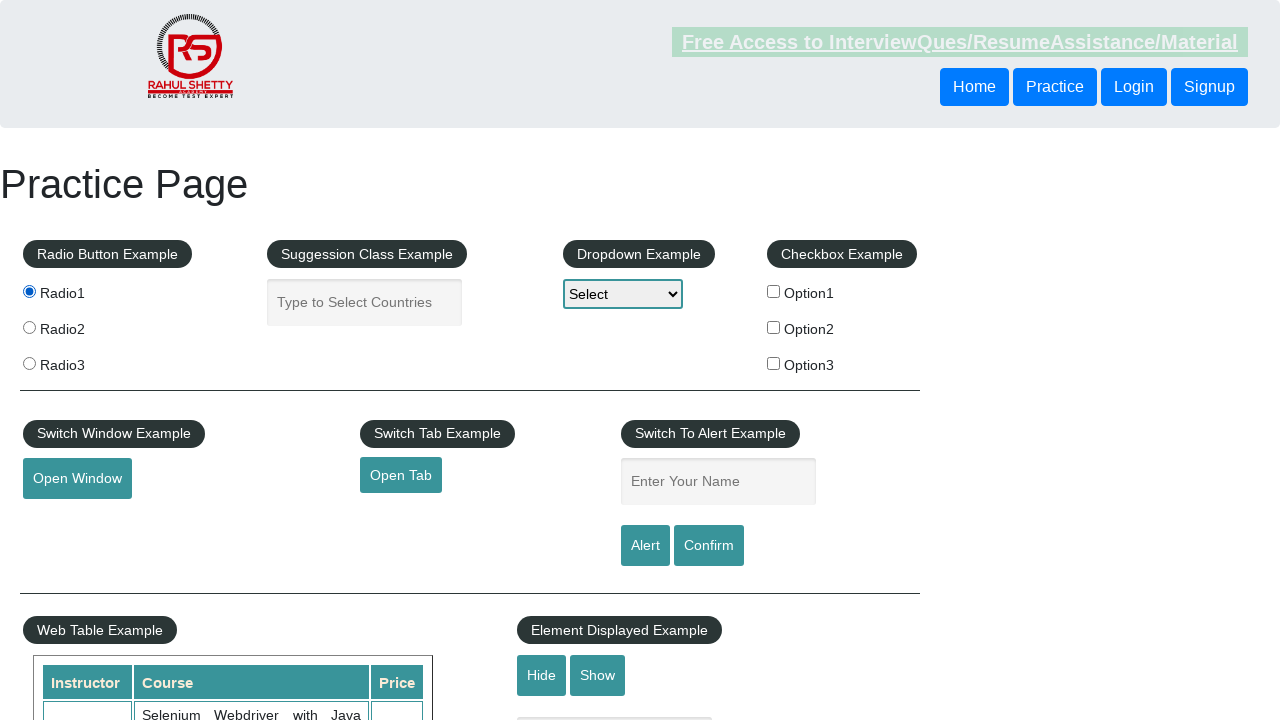